Navigates to ZeroBank login page and verifies the header text is displayed correctly without performing any login actions

Starting URL: http://zero.webappsecurity.com/login.html

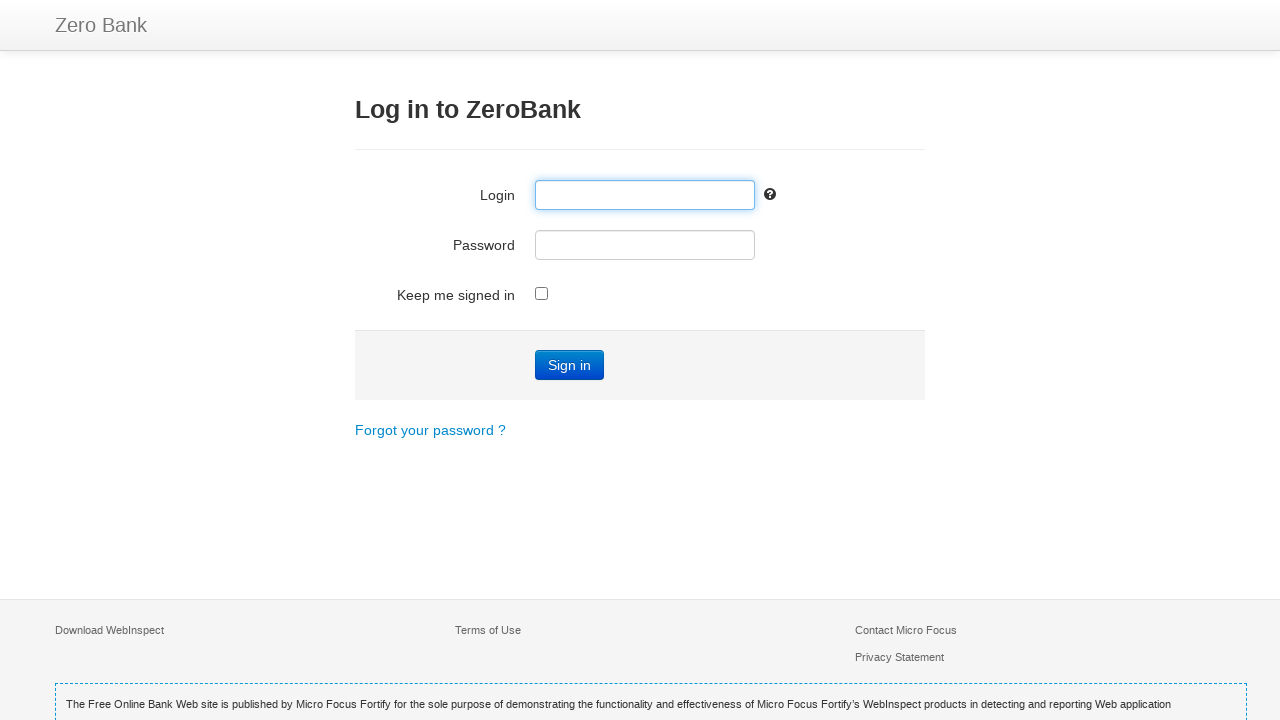

Navigated to ZeroBank login page
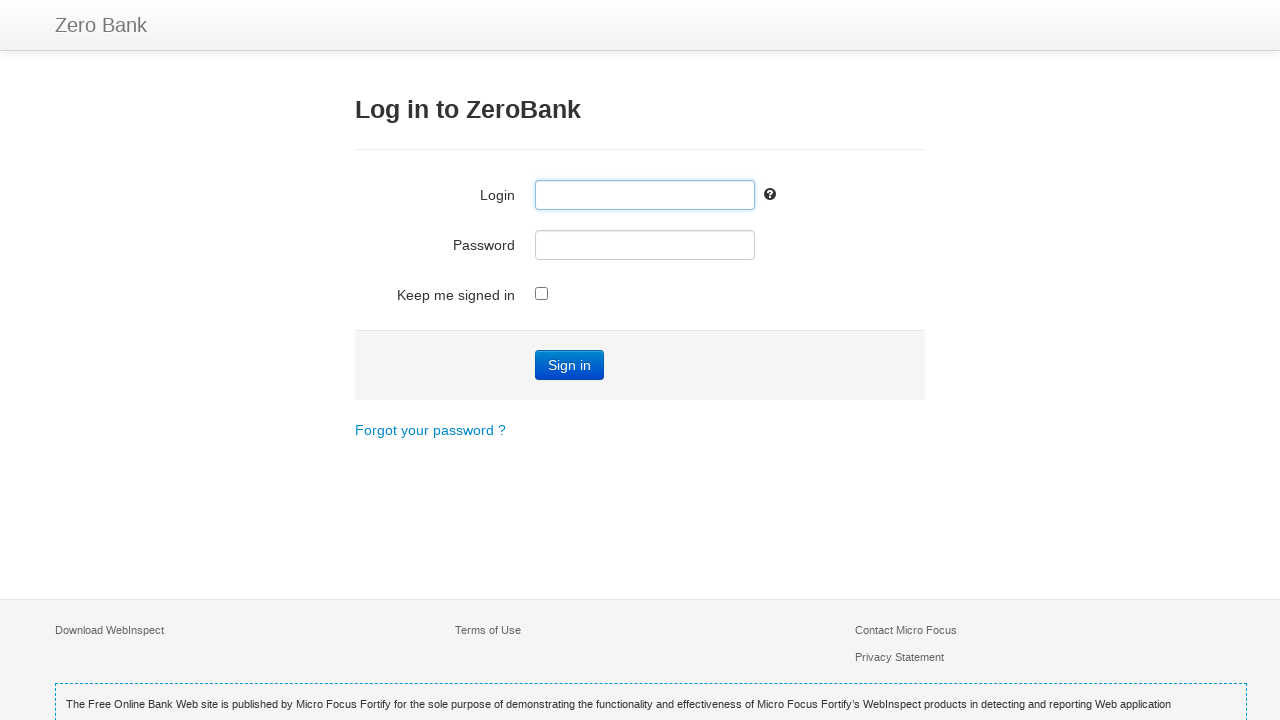

Waited for h3 header element to be present
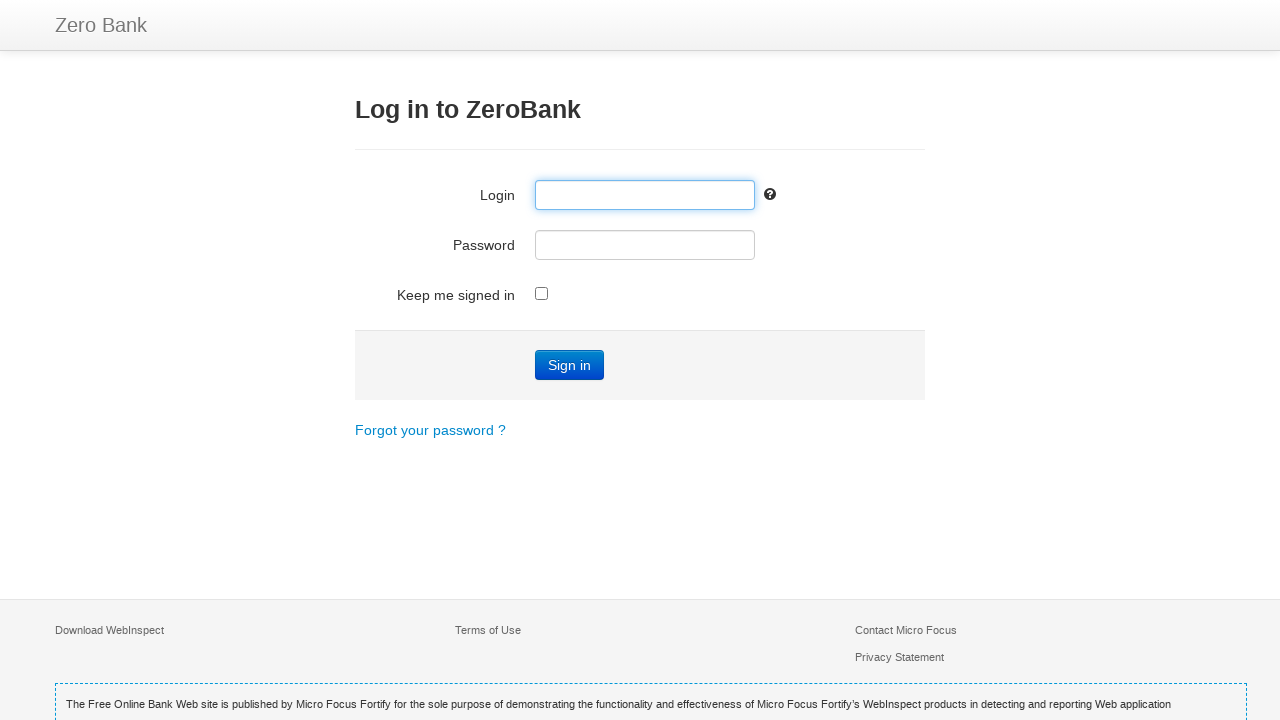

Retrieved header text: 'Log in to ZeroBank'
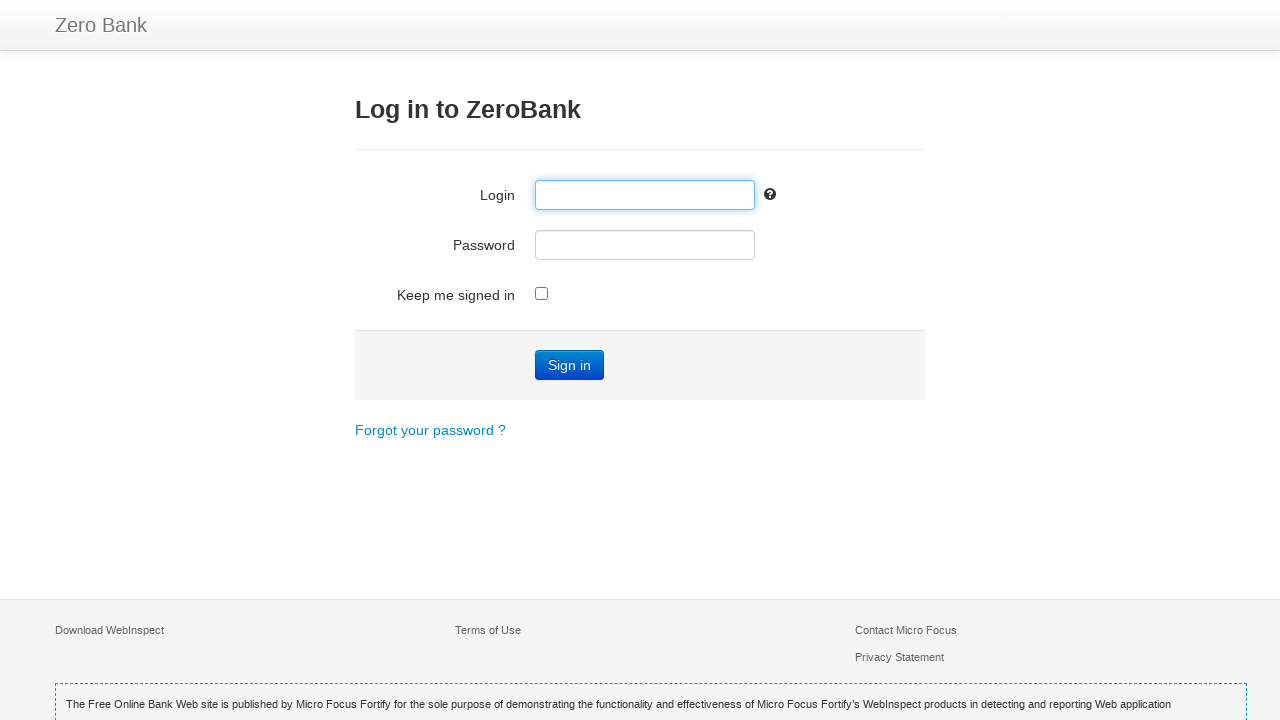

Verified header text is displayed correctly
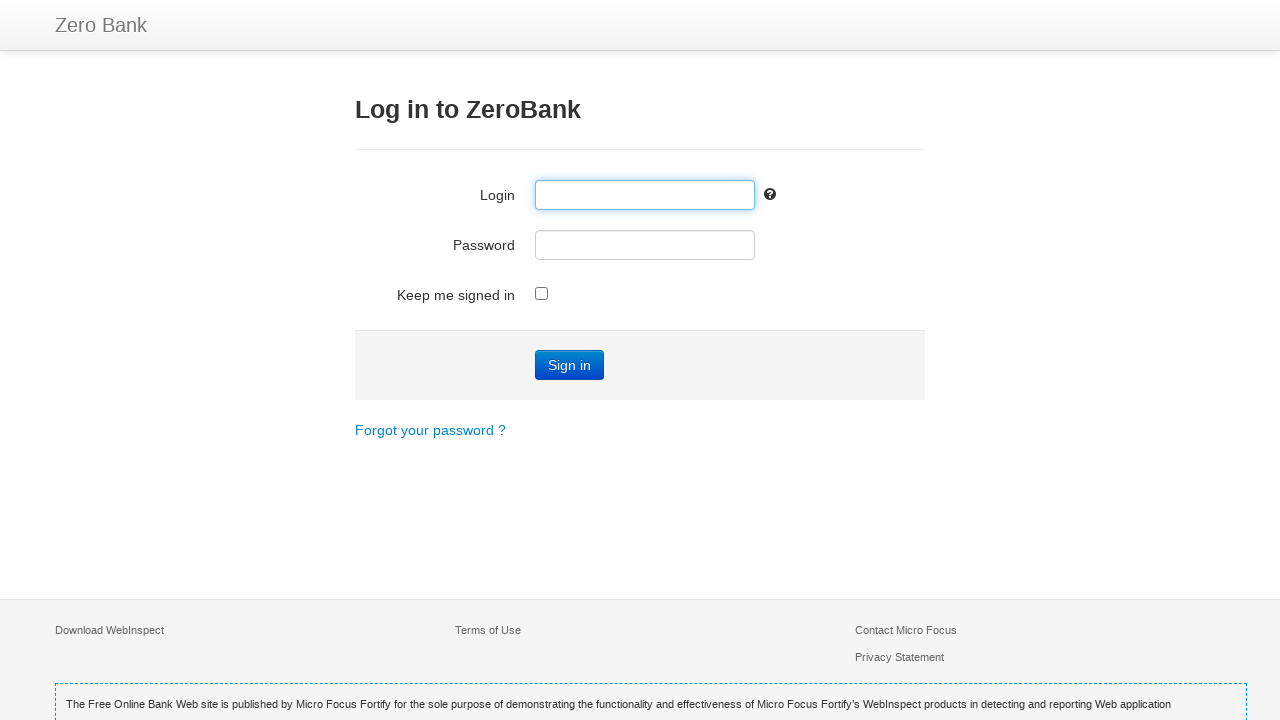

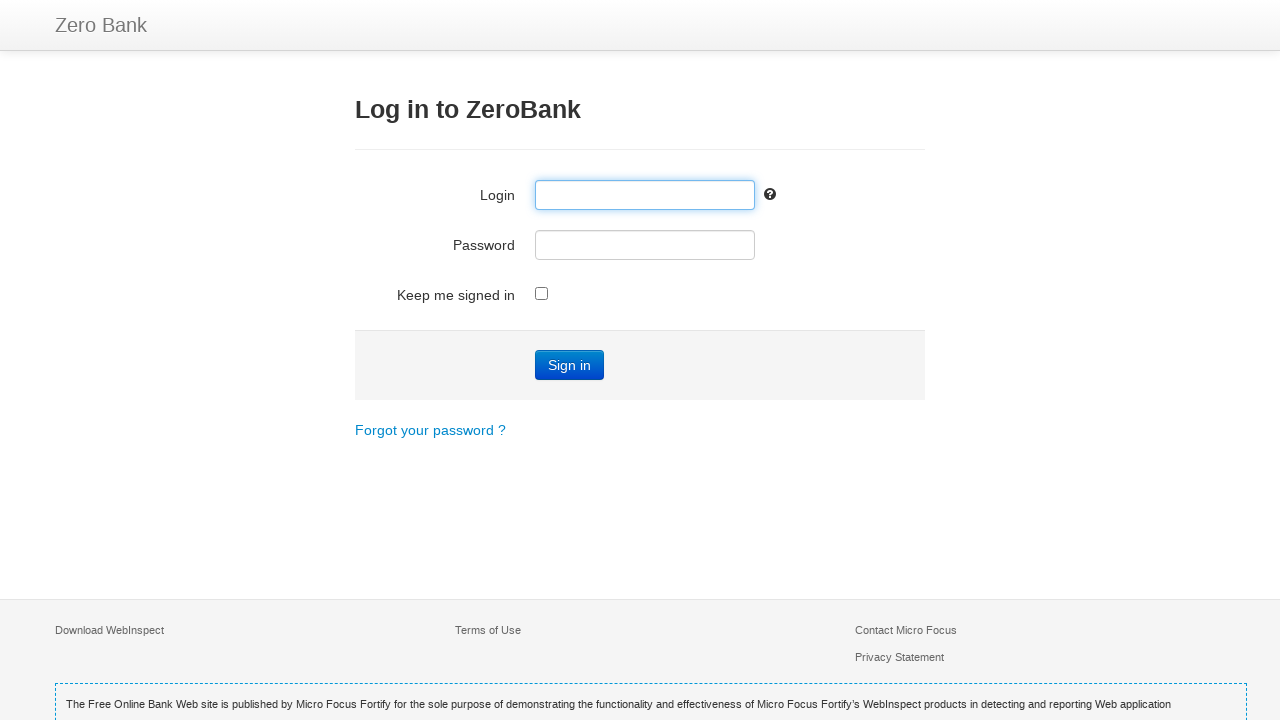